Tests checkbox functionality by selecting checkboxes starting from the 5th one, then deselecting them if they are selected

Starting URL: https://testautomationpractice.blogspot.com/

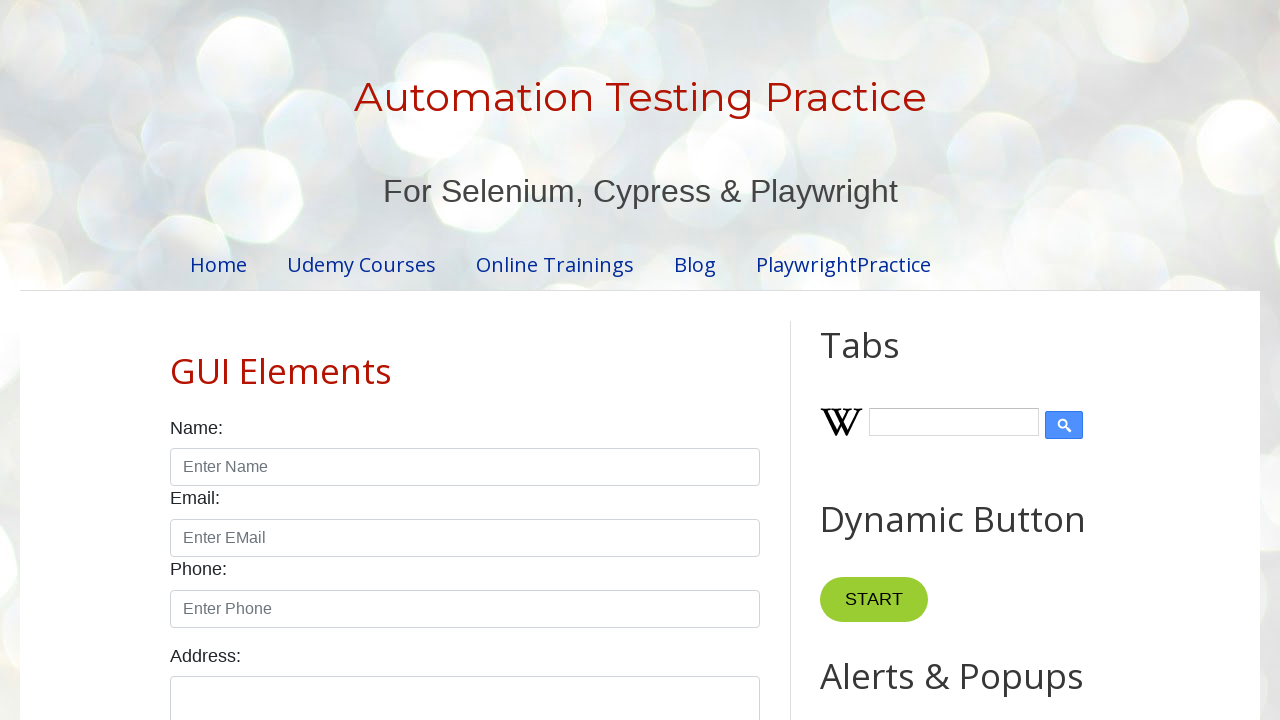

Navigated to test automation practice website
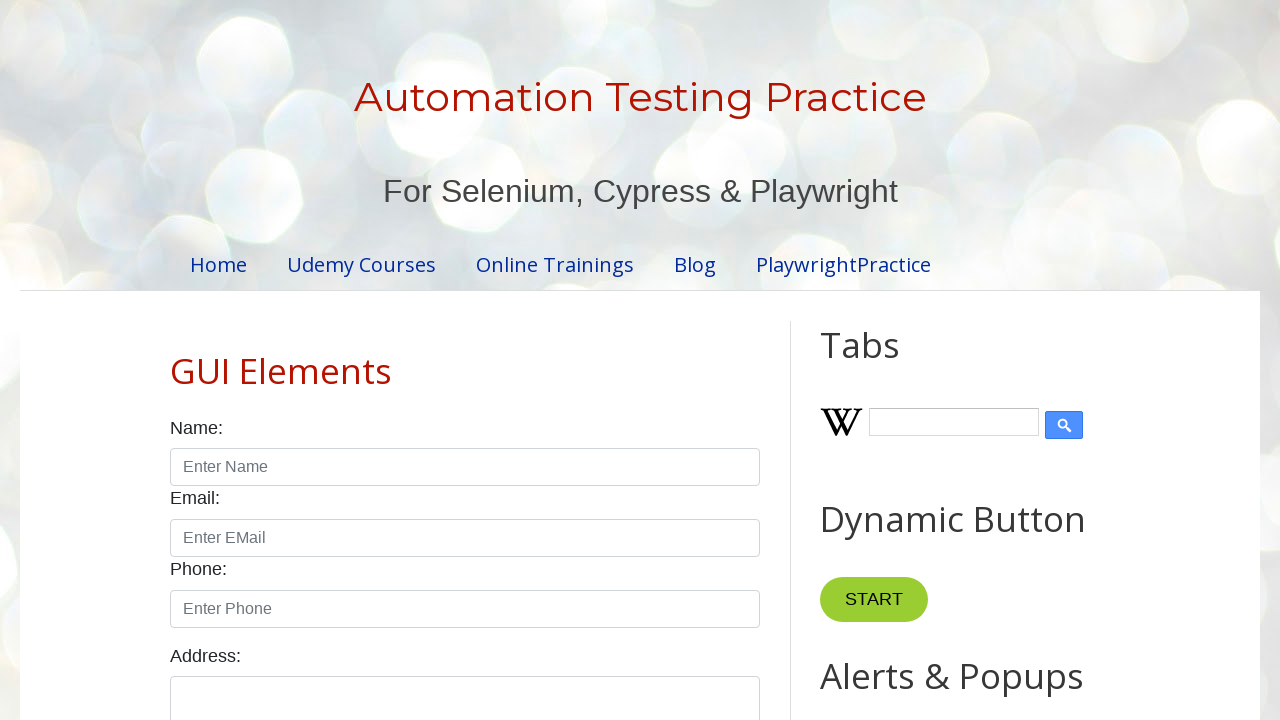

Located all checkboxes with form-check-input class
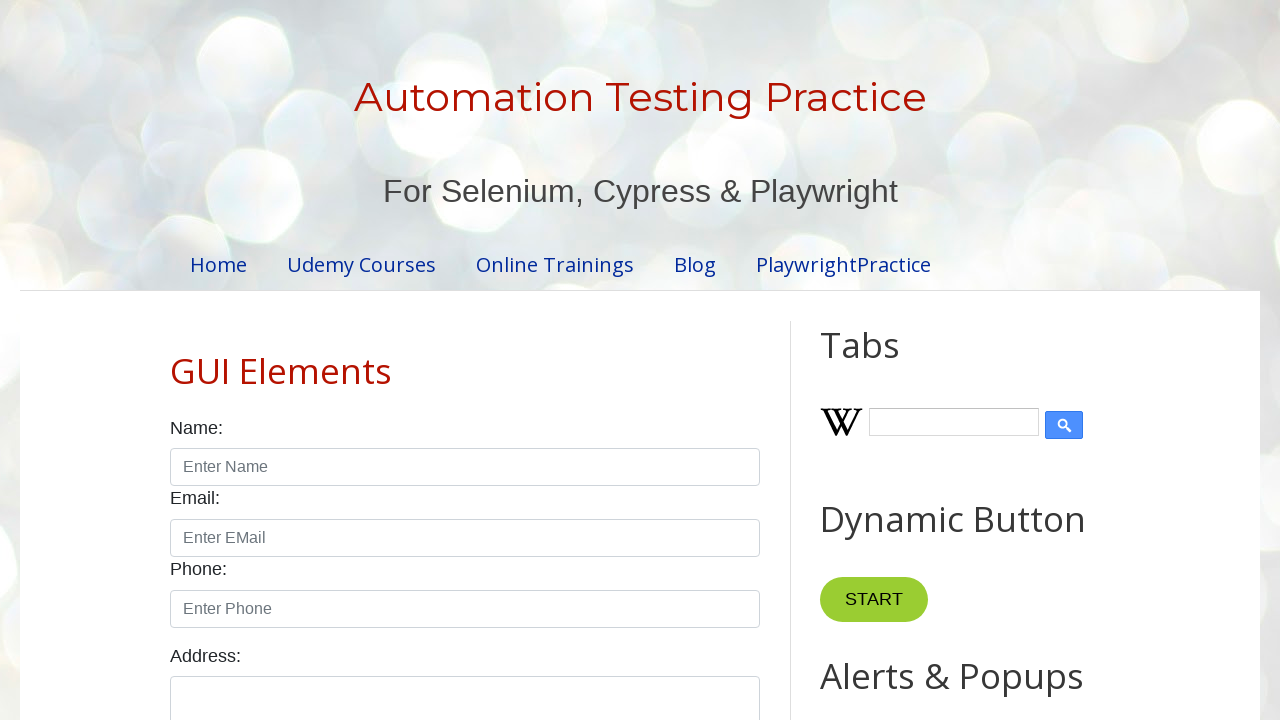

Clicked checkbox at index 4 (checkbox #5) at (604, 360) on xpath=//input[@class='form-check-input' and @type='checkbox'] >> nth=4
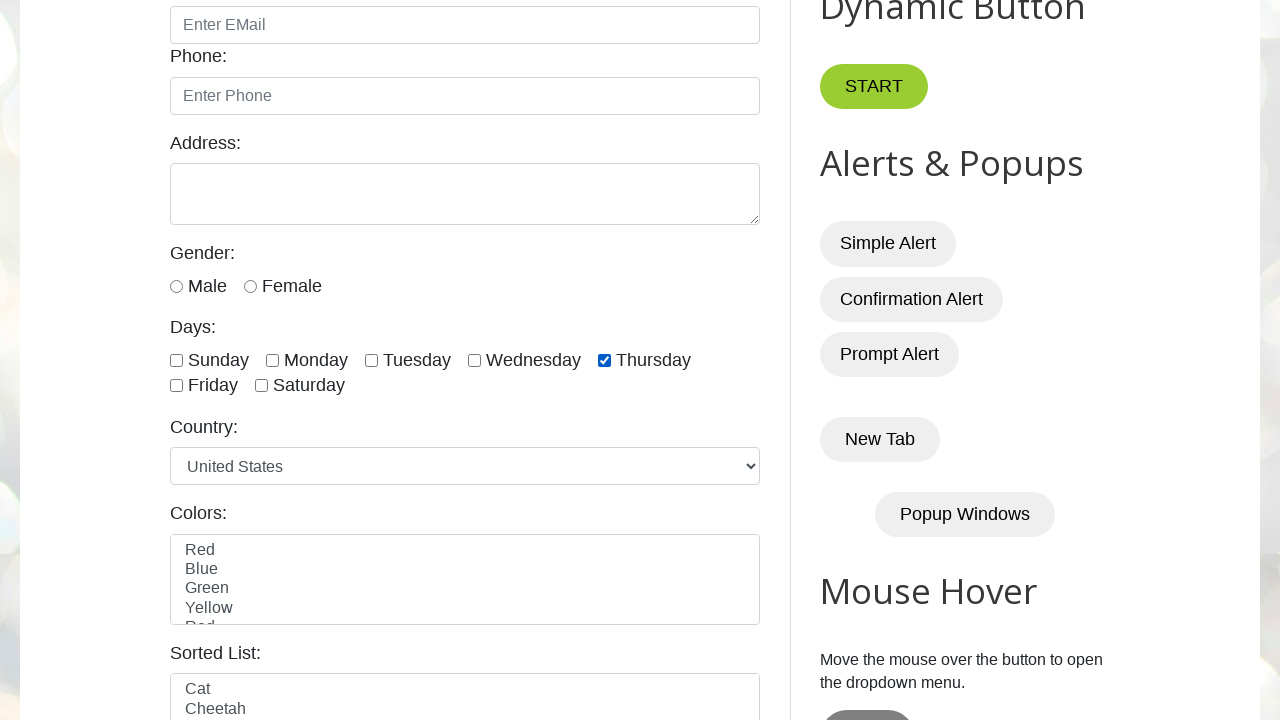

Checkbox at index 4 is now selected
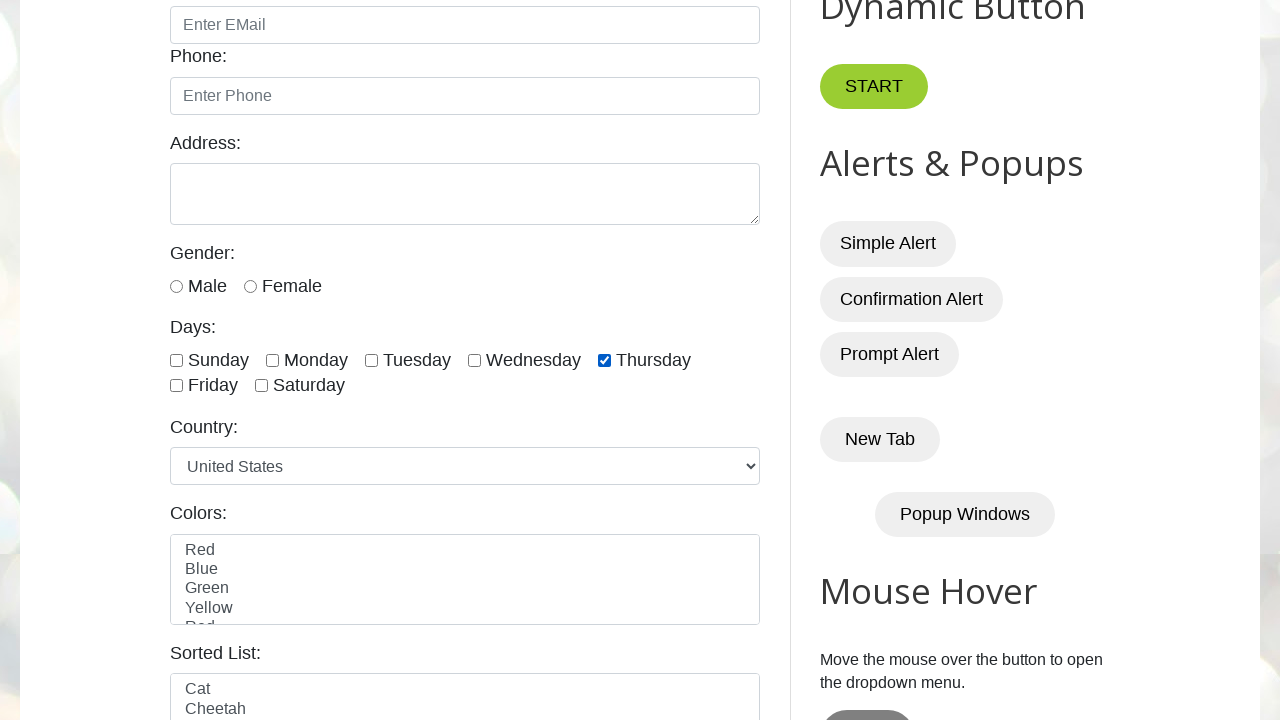

Deselected checkbox at index 4 because it was checked at (604, 360) on xpath=//input[@class='form-check-input' and @type='checkbox'] >> nth=4
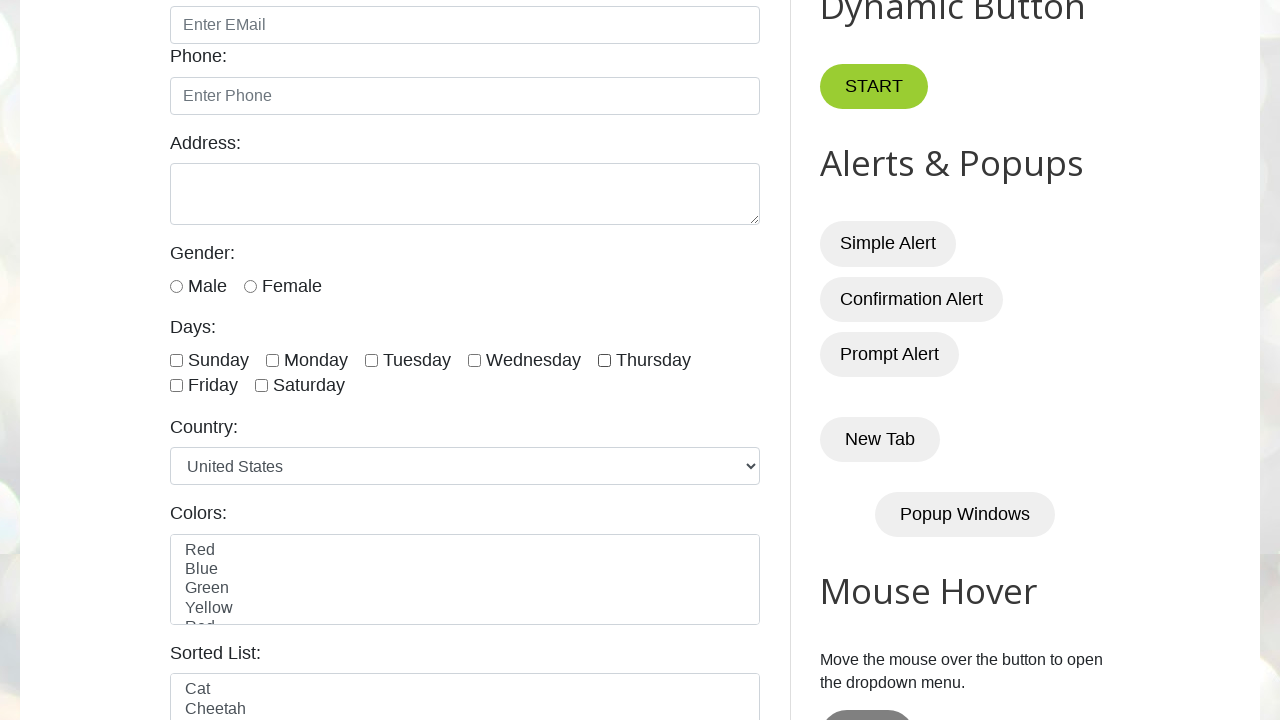

Clicked checkbox at index 5 (checkbox #6) at (176, 386) on xpath=//input[@class='form-check-input' and @type='checkbox'] >> nth=5
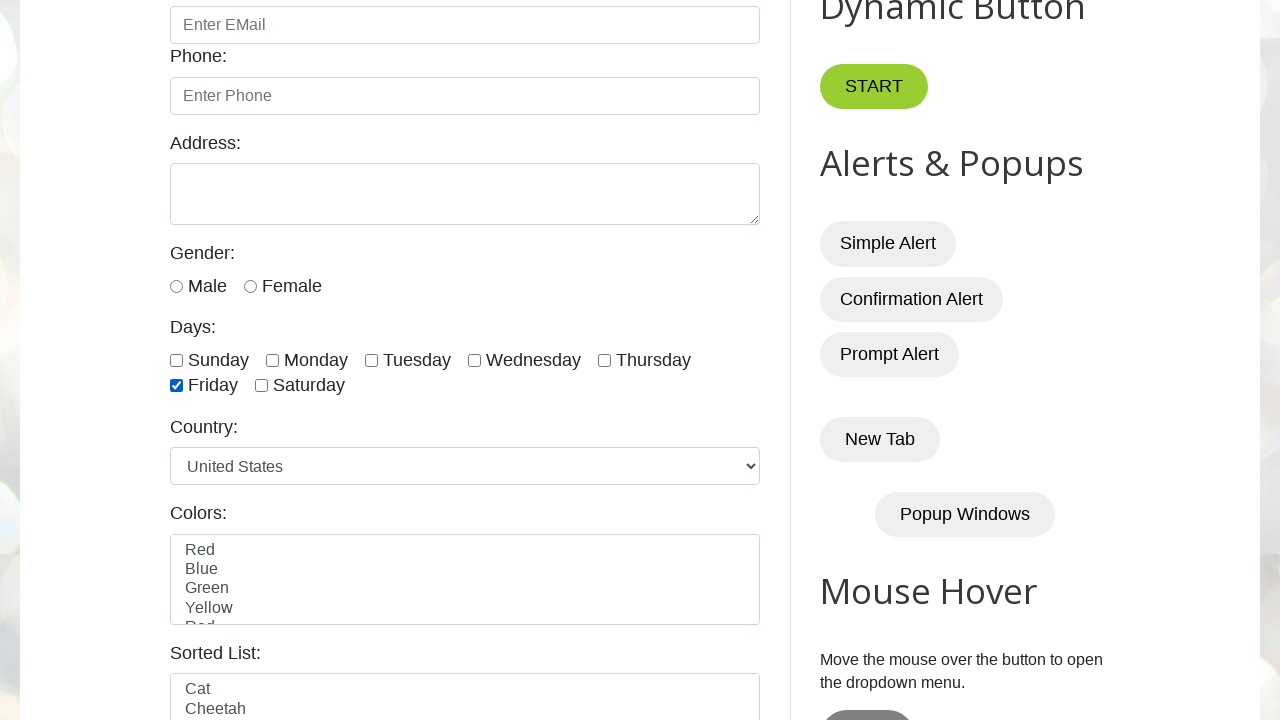

Checkbox at index 5 is now selected
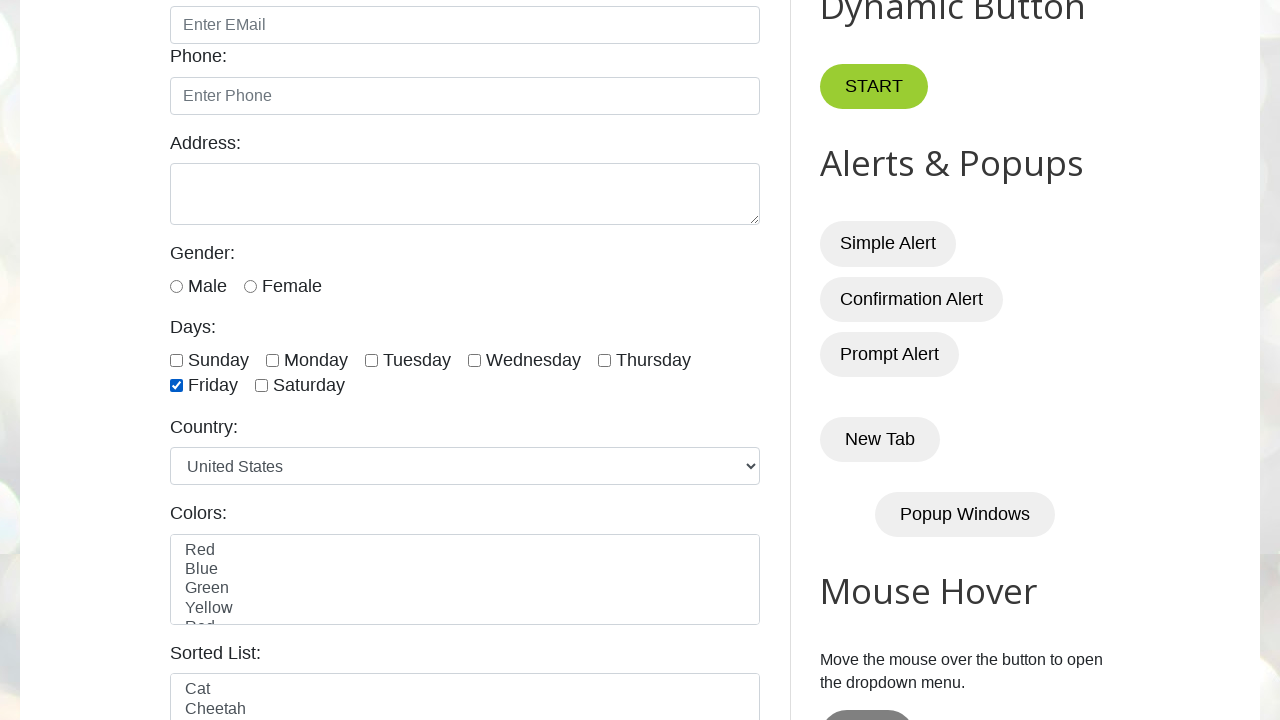

Deselected checkbox at index 5 because it was checked at (176, 386) on xpath=//input[@class='form-check-input' and @type='checkbox'] >> nth=5
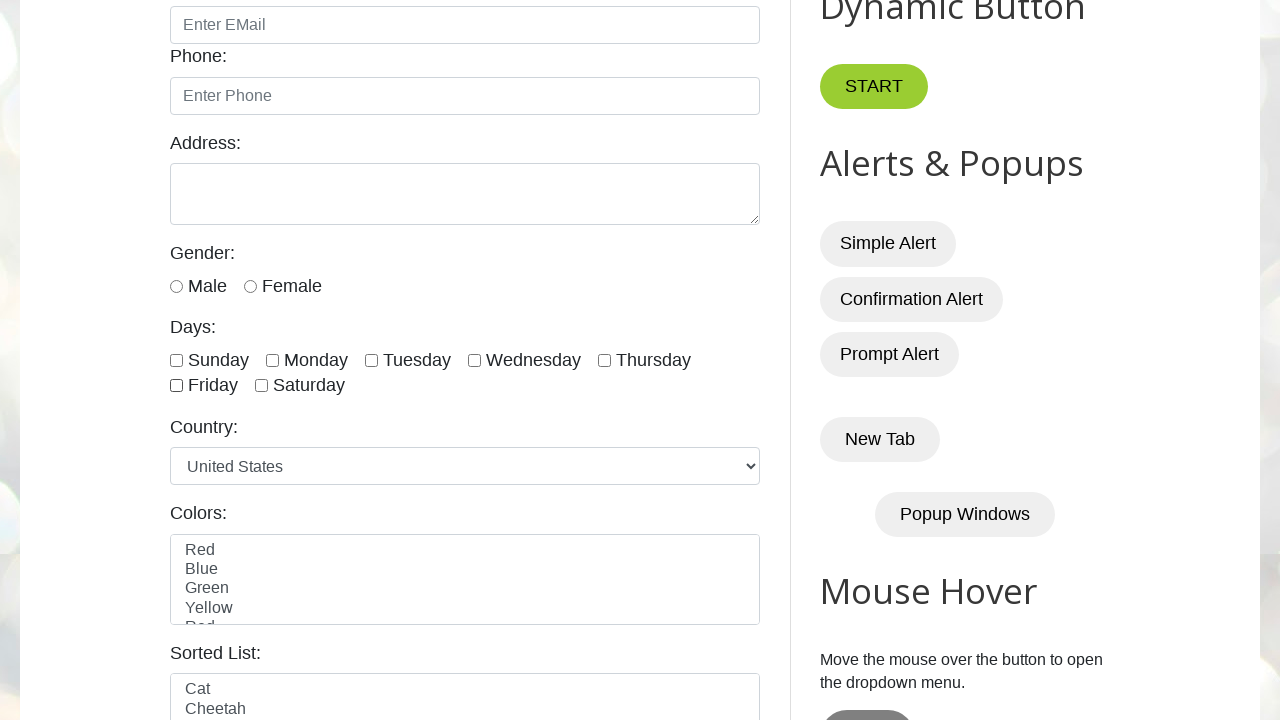

Clicked checkbox at index 6 (checkbox #7) at (262, 386) on xpath=//input[@class='form-check-input' and @type='checkbox'] >> nth=6
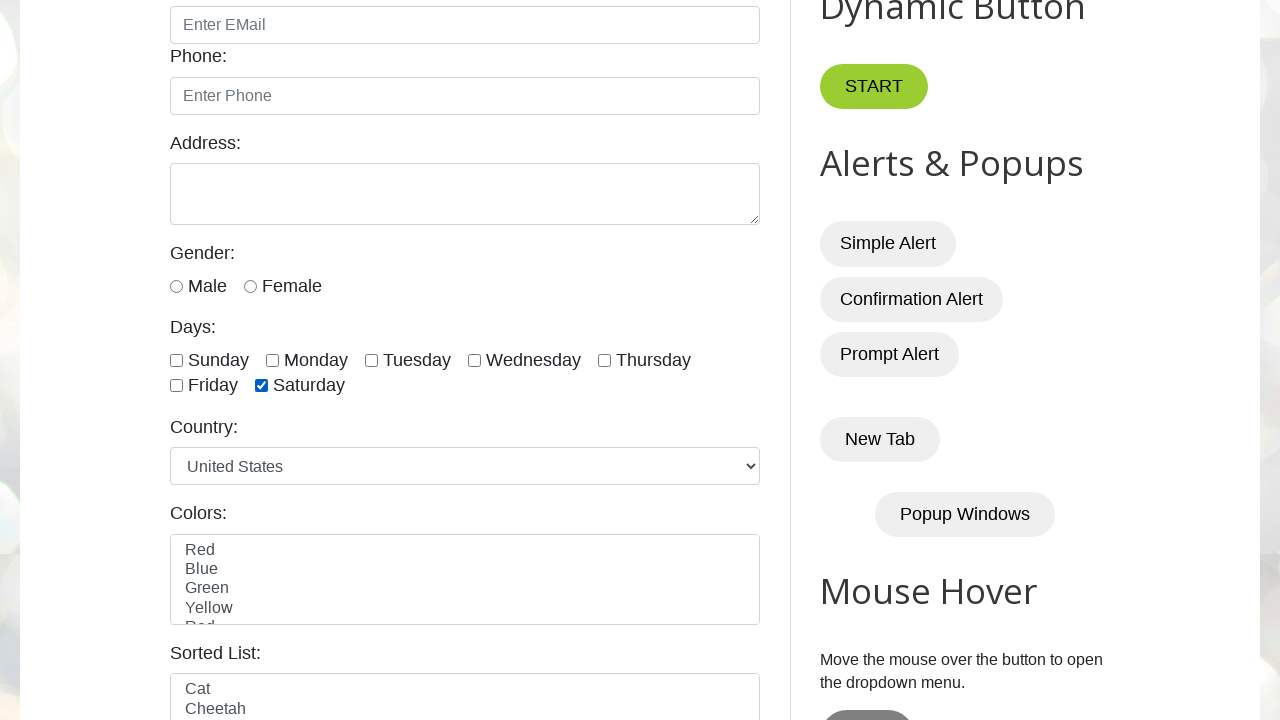

Checkbox at index 6 is now selected
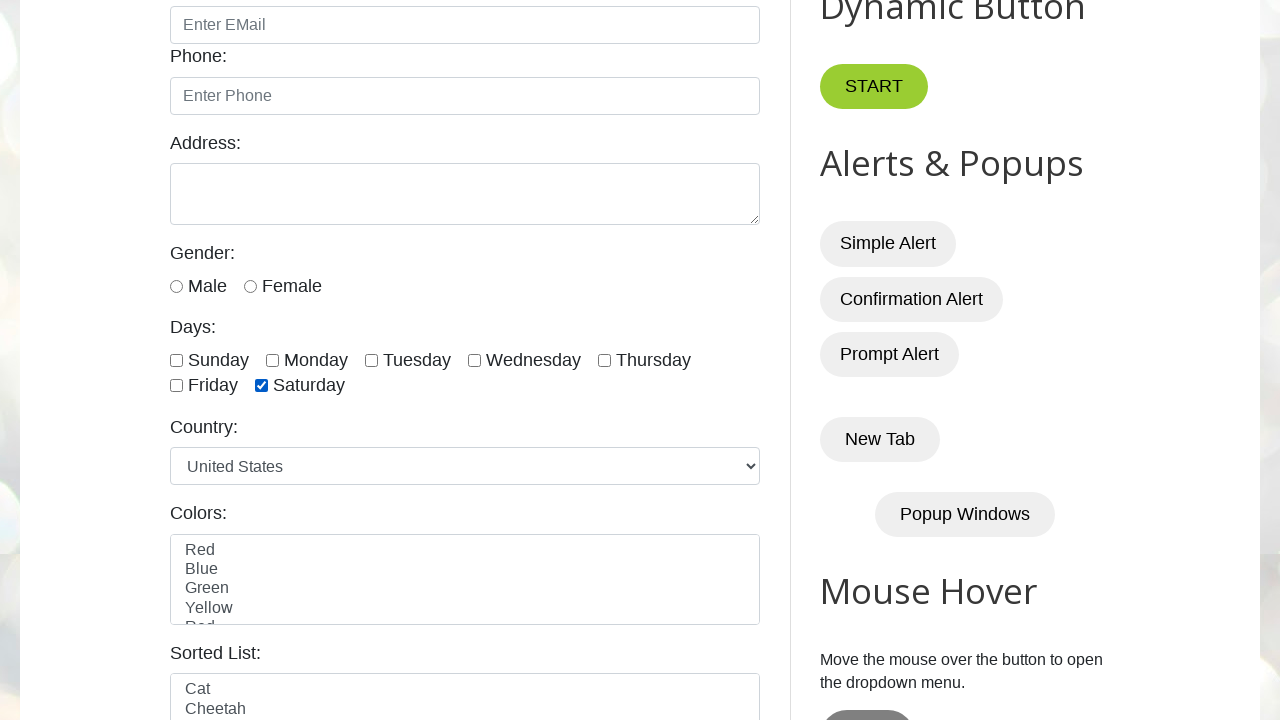

Deselected checkbox at index 6 because it was checked at (262, 386) on xpath=//input[@class='form-check-input' and @type='checkbox'] >> nth=6
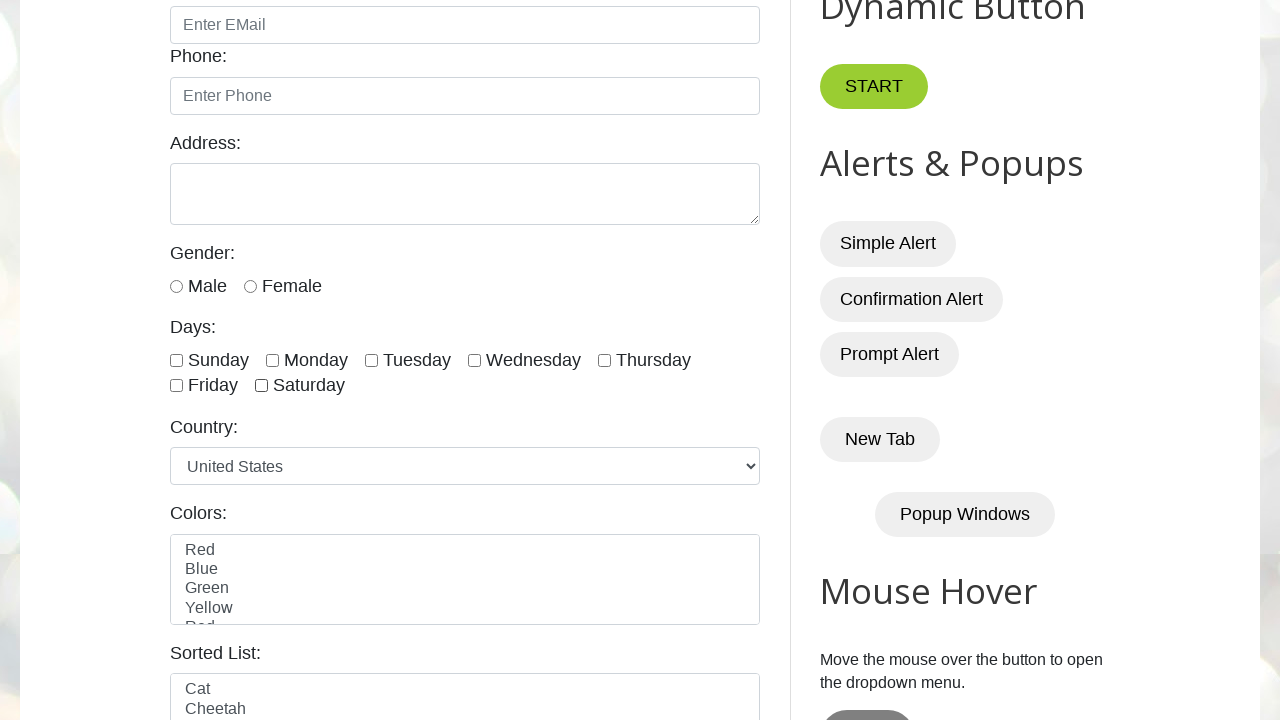

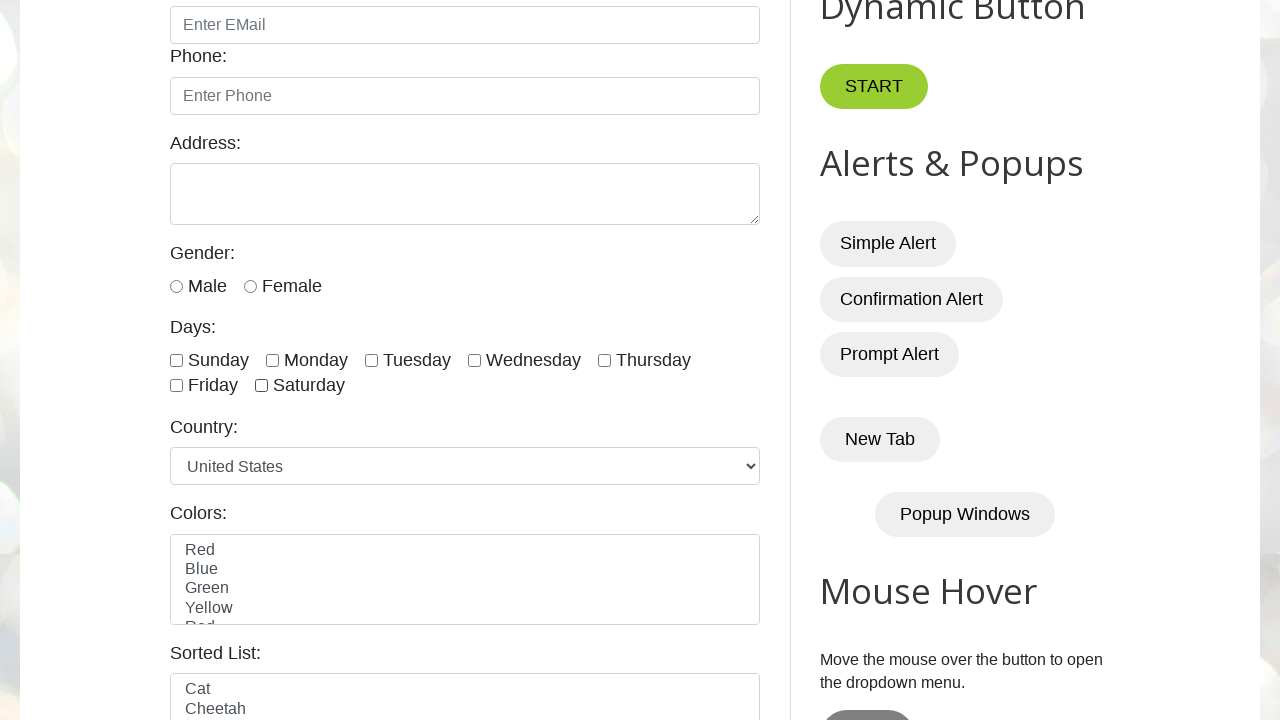